Tests multiple tab handling by opening new tabs, switching to a specific tab based on its title, handling an alert, and switching back to the parent window

Starting URL: https://www.hyrtutorials.com/p/window-handles-practice.html

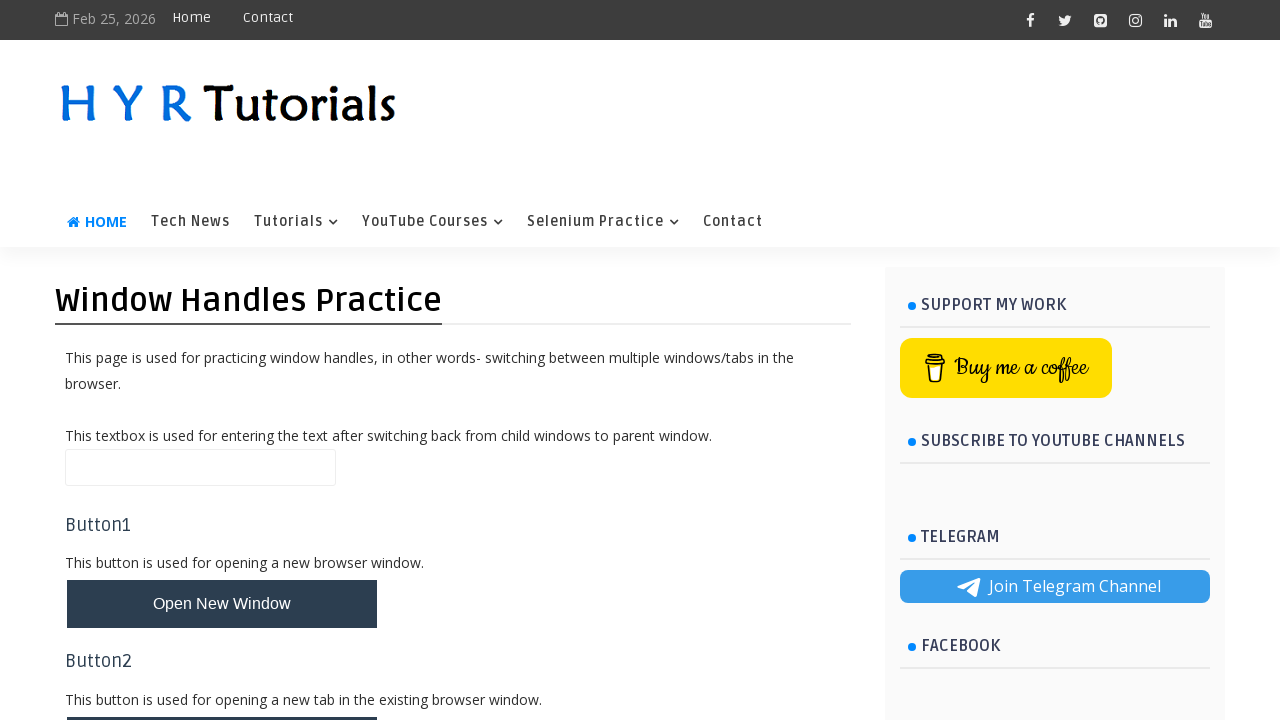

Scrolled to 'Open Multiple Tabs' button
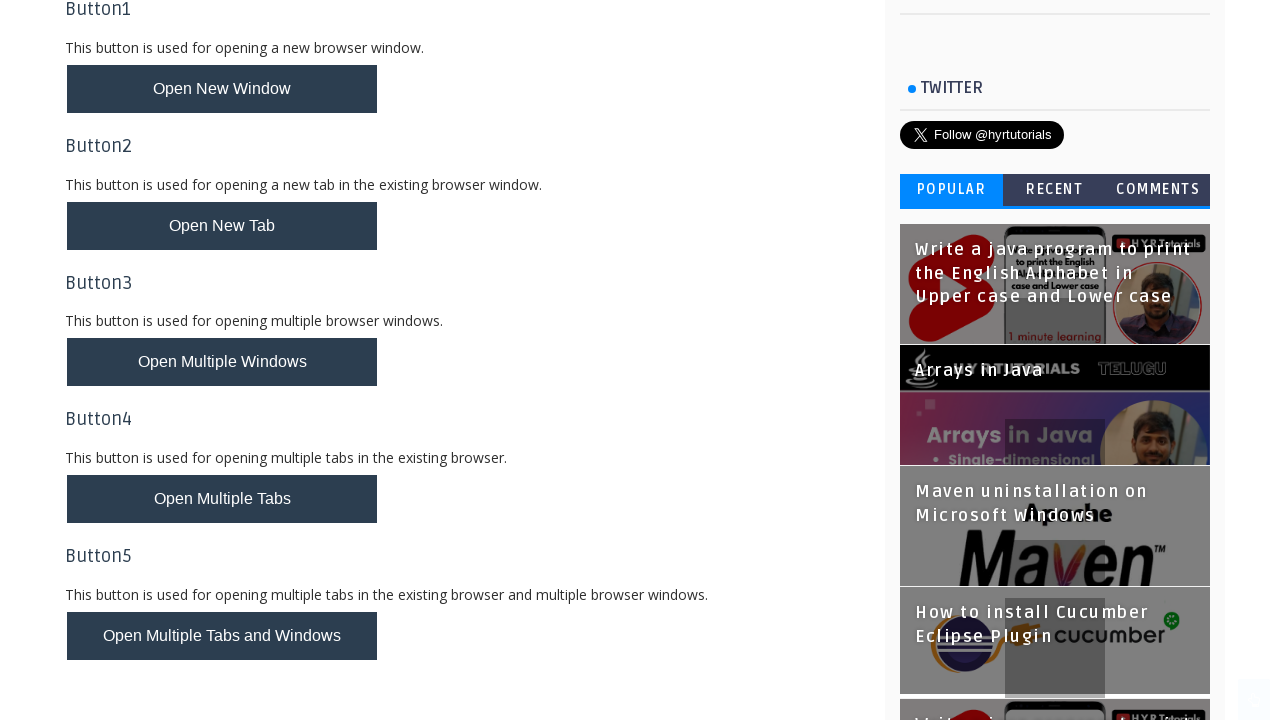

Clicked 'Open Multiple Tabs' button at (222, 499) on xpath=//button[@id='newTabsBtn']
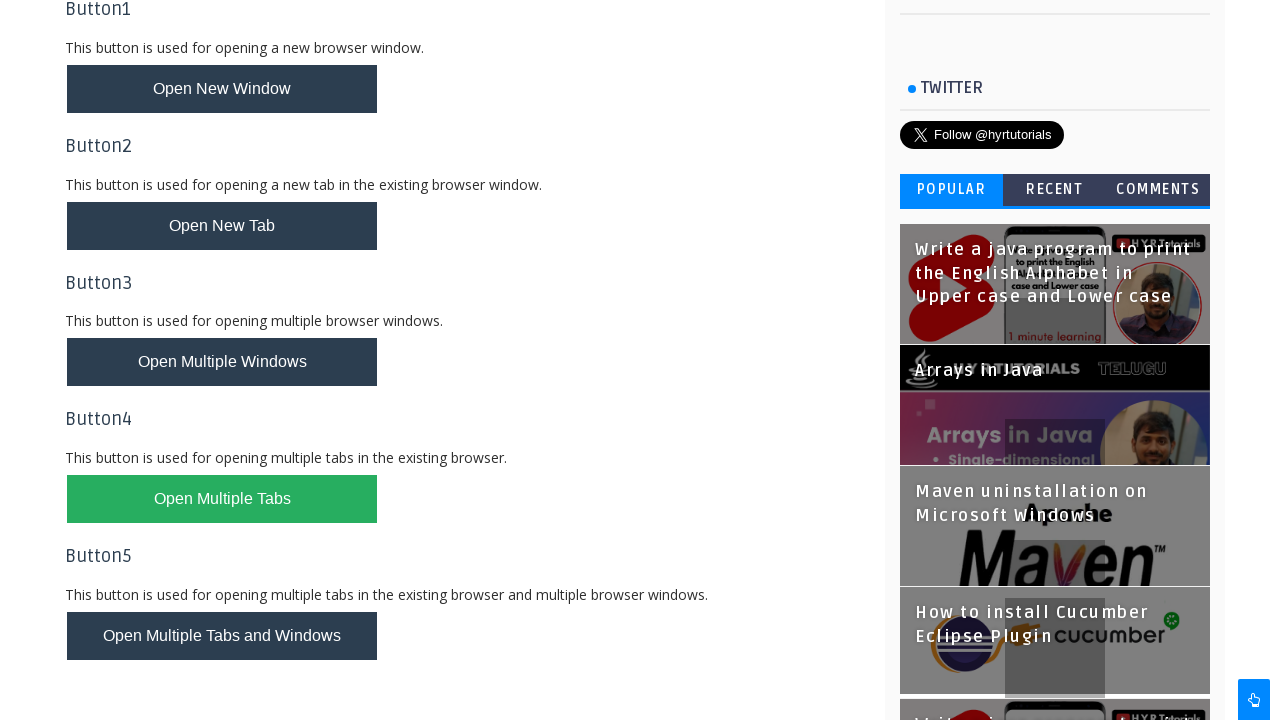

Waited for new tabs to open
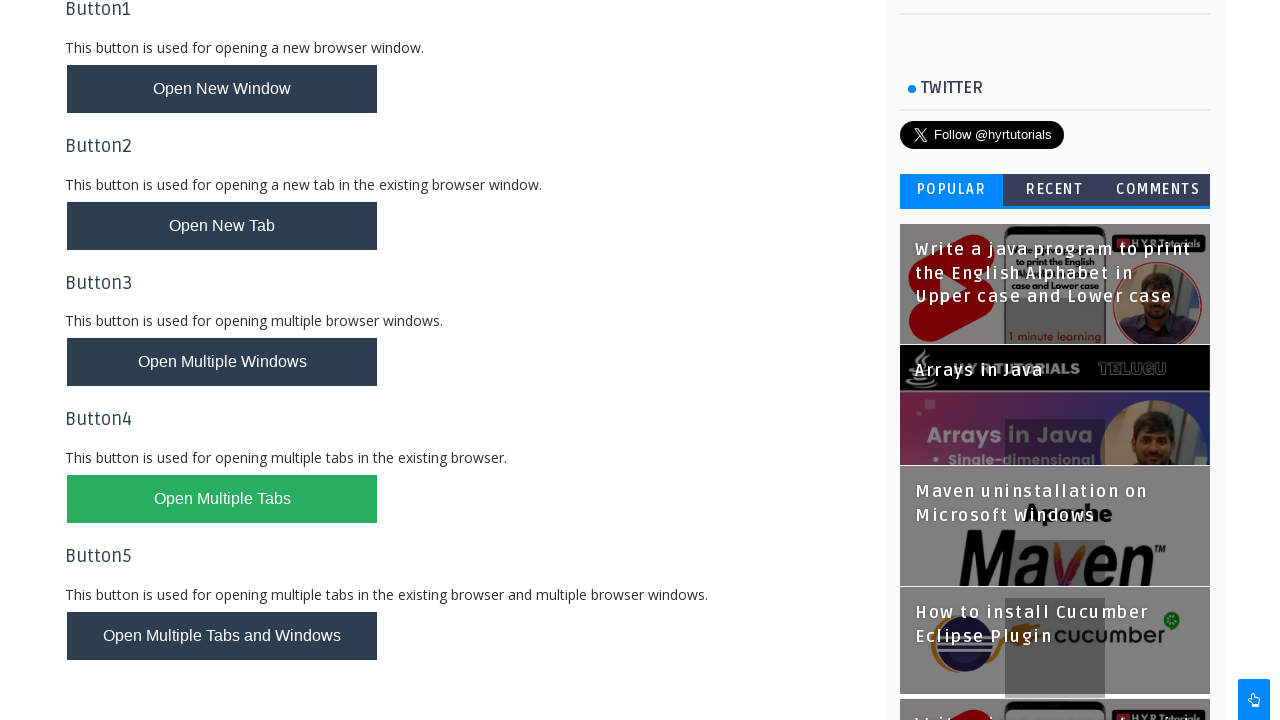

Retrieved all open pages from context
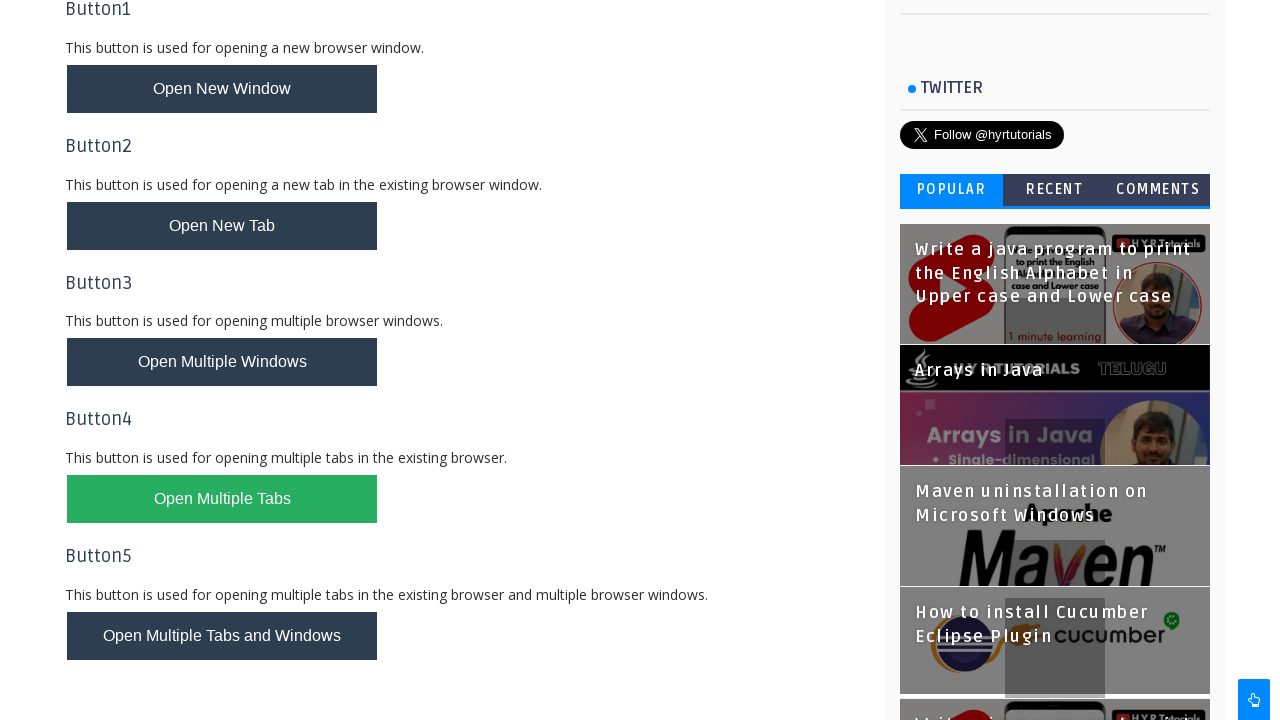

Switched to AlertsDemo tab
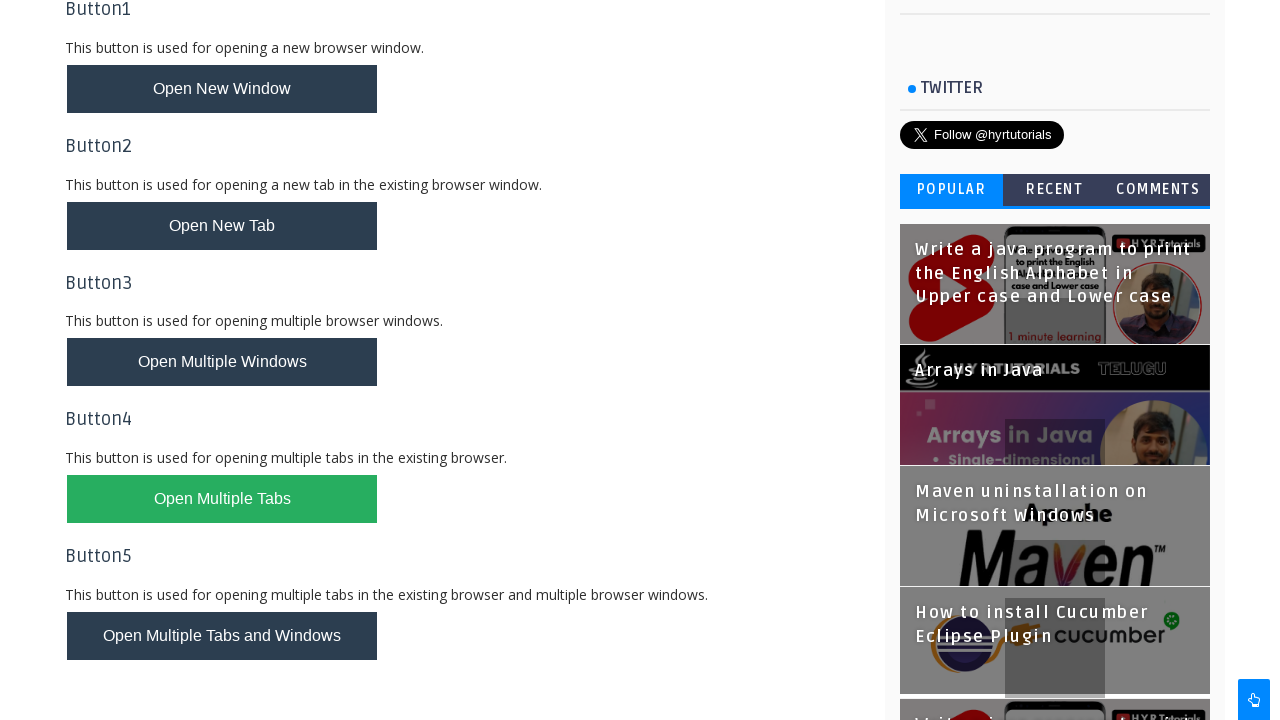

Clicked alert box button on AlertsDemo tab at (114, 494) on xpath=//button[@id='alertBox']
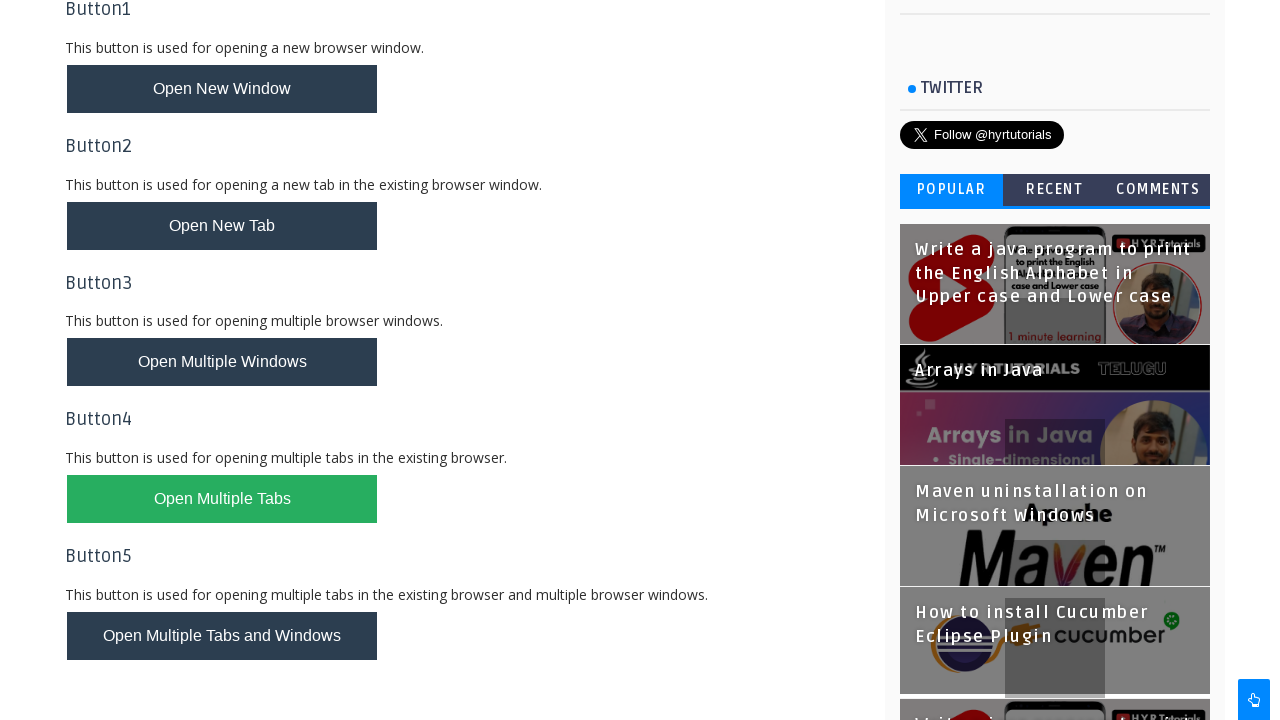

Alert dialog was accepted
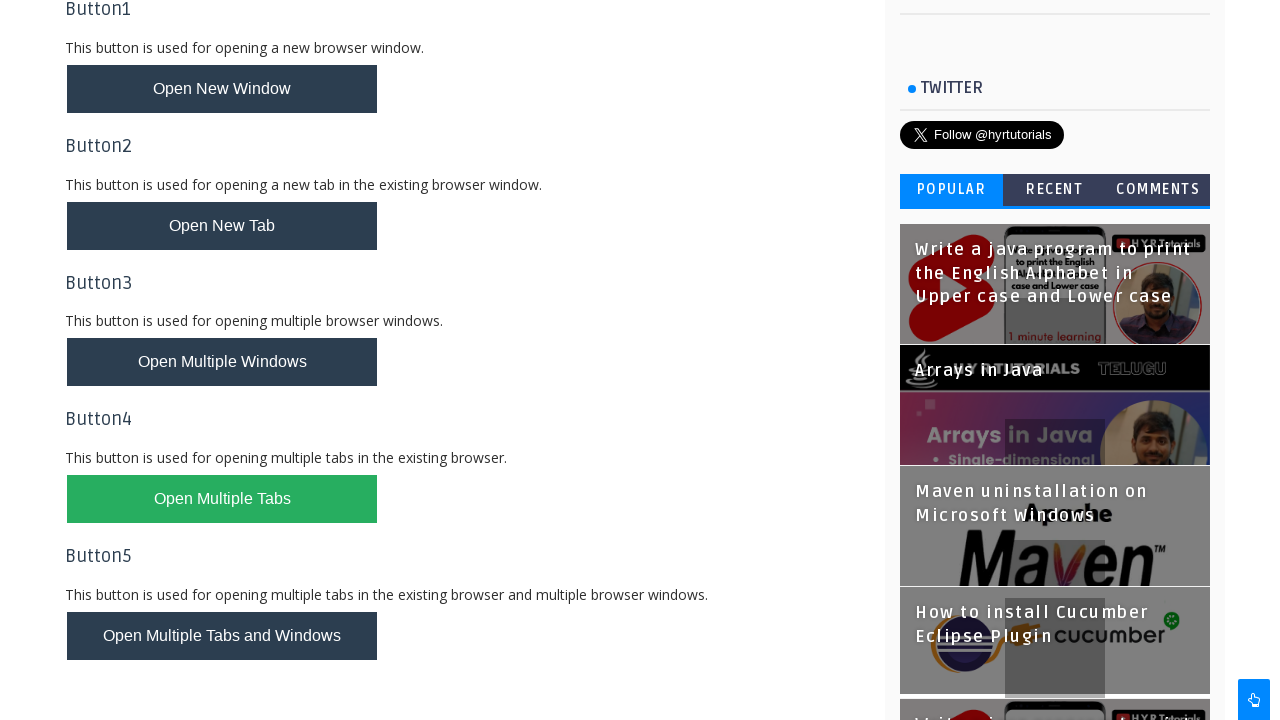

Switched back to original parent window
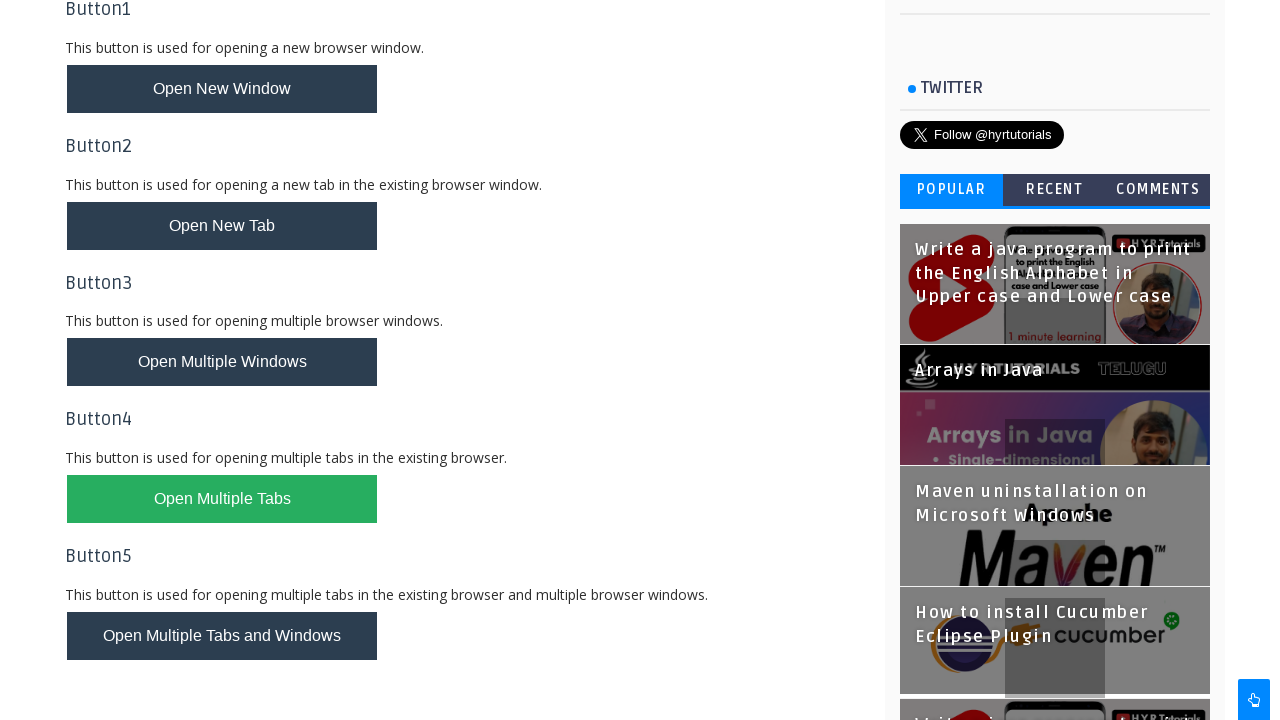

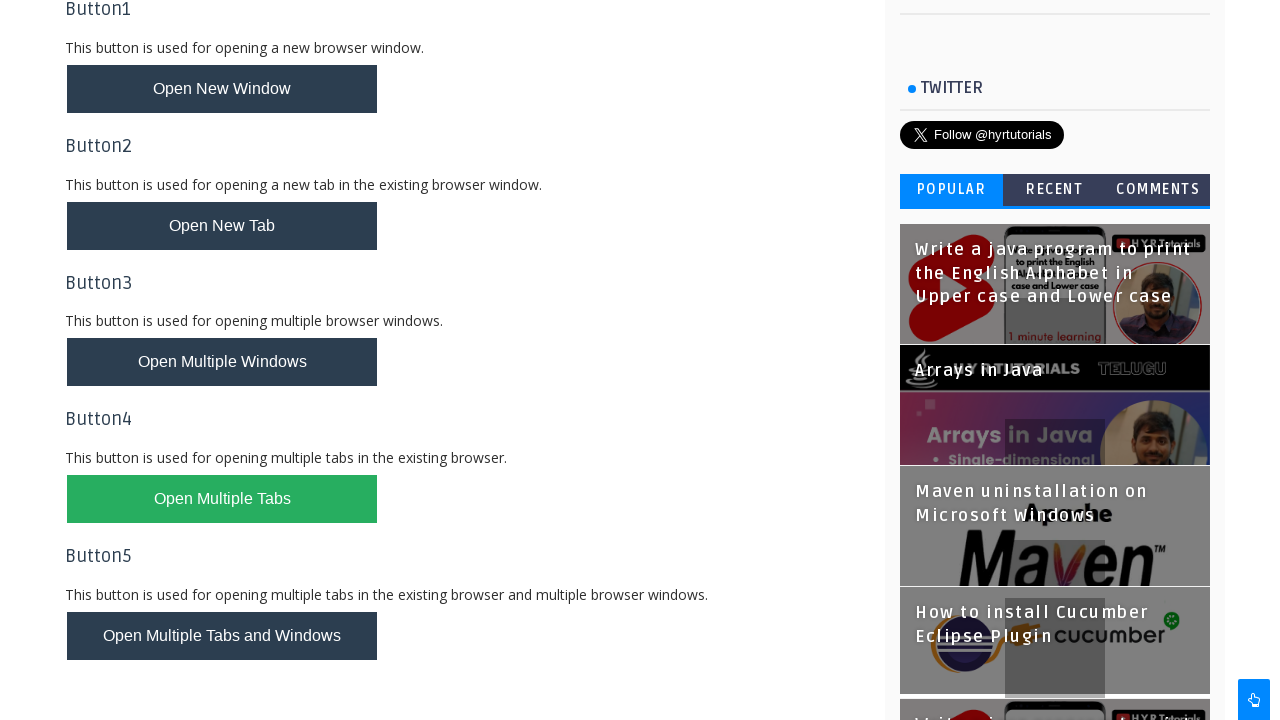